Tests hover functionality by moving the mouse over an avatar element and verifying that the additional caption information becomes visible.

Starting URL: http://the-internet.herokuapp.com/hovers

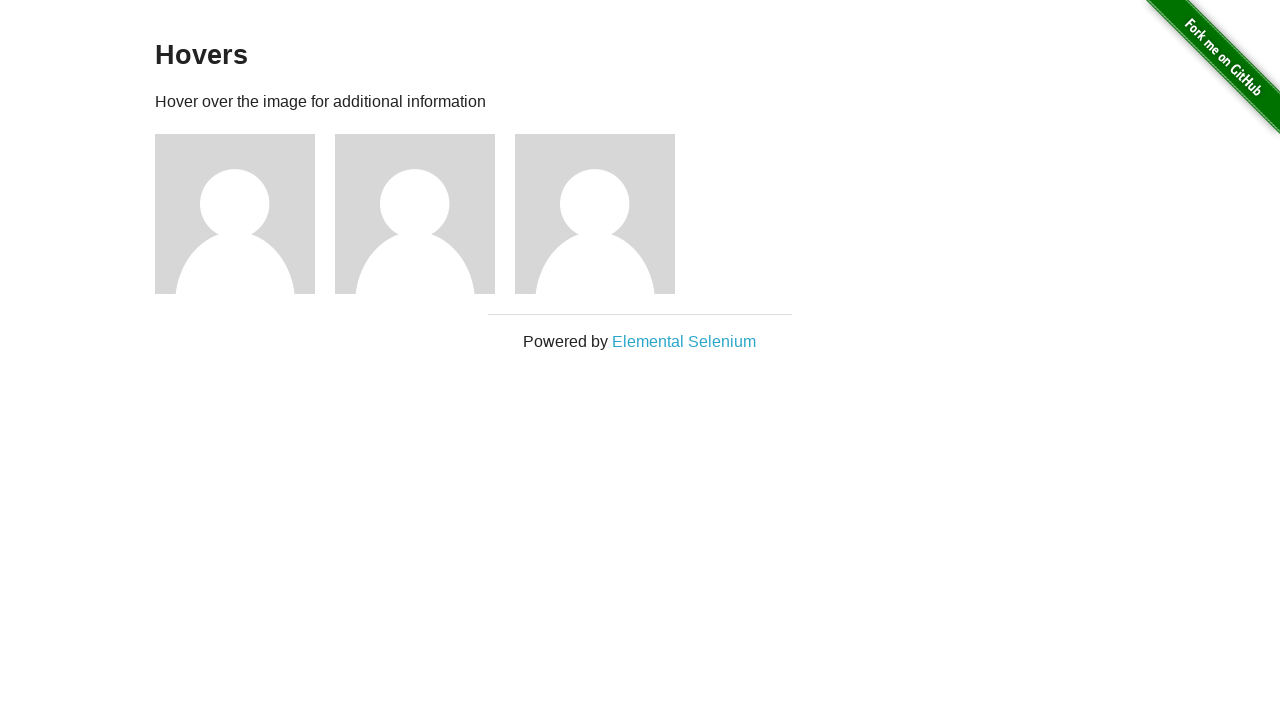

Located the first avatar element with class 'figure'
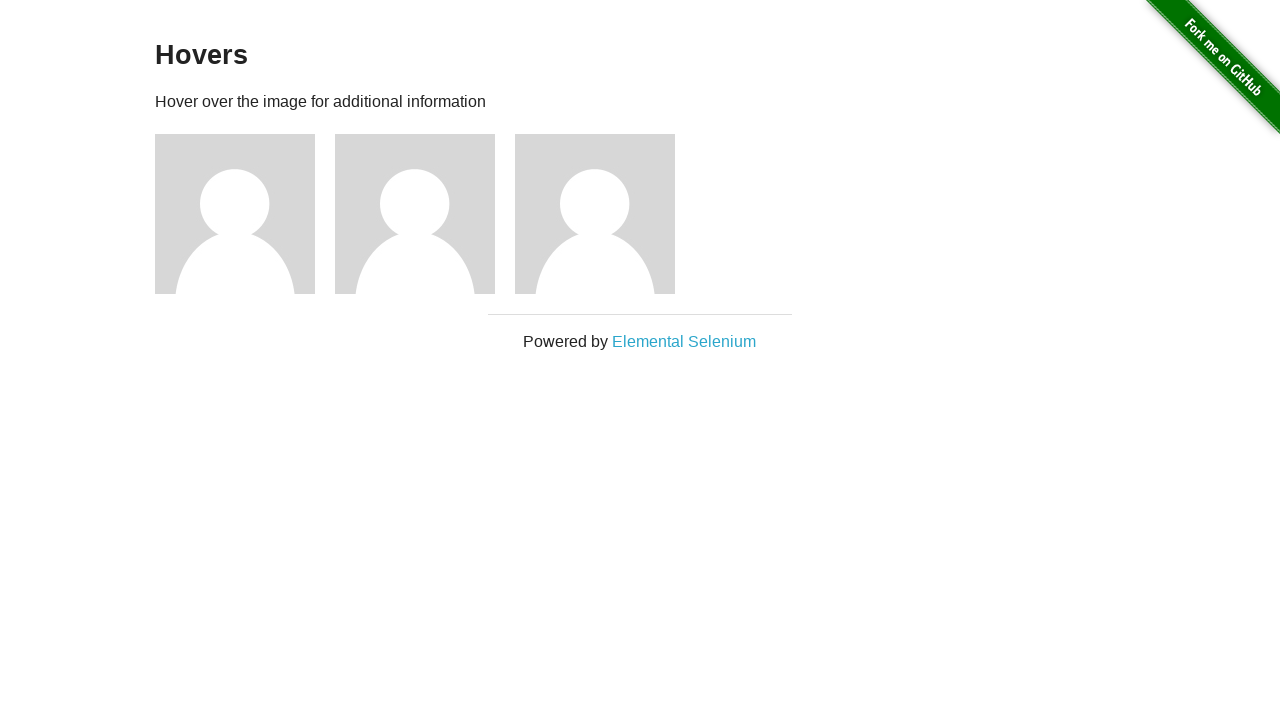

Hovered over the avatar element to trigger caption display at (245, 214) on .figure >> nth=0
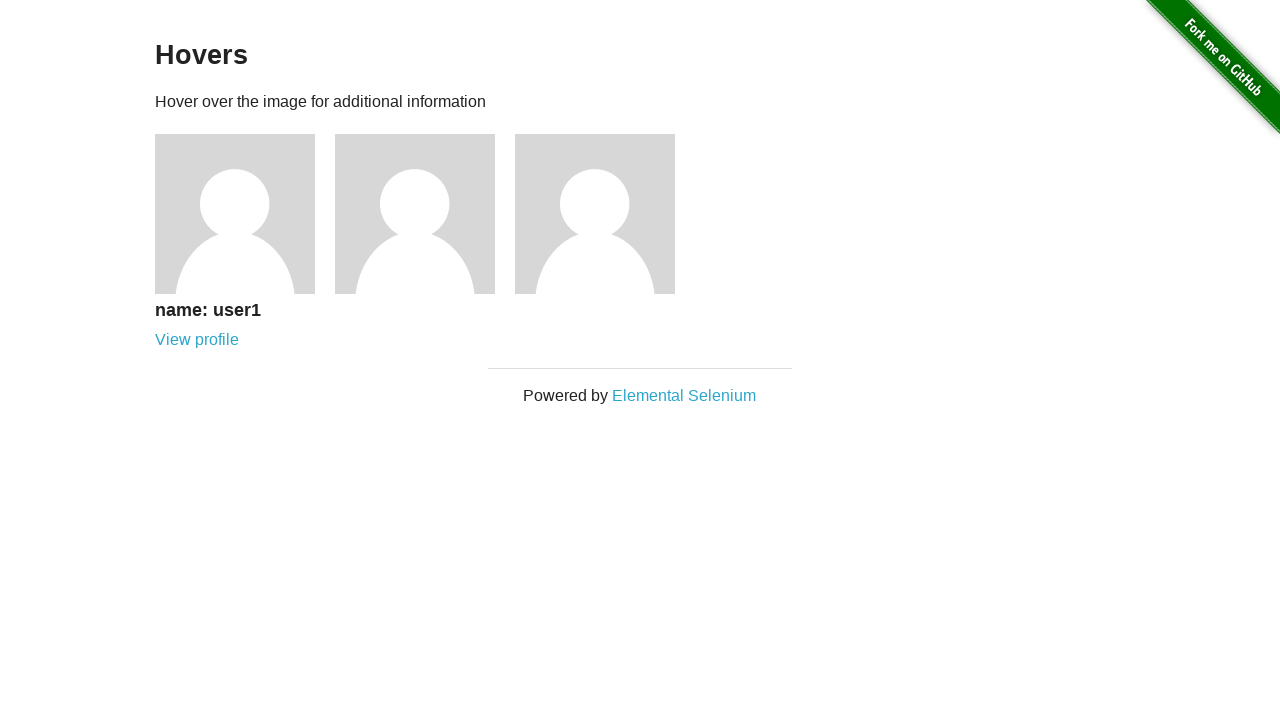

Located the first figcaption element
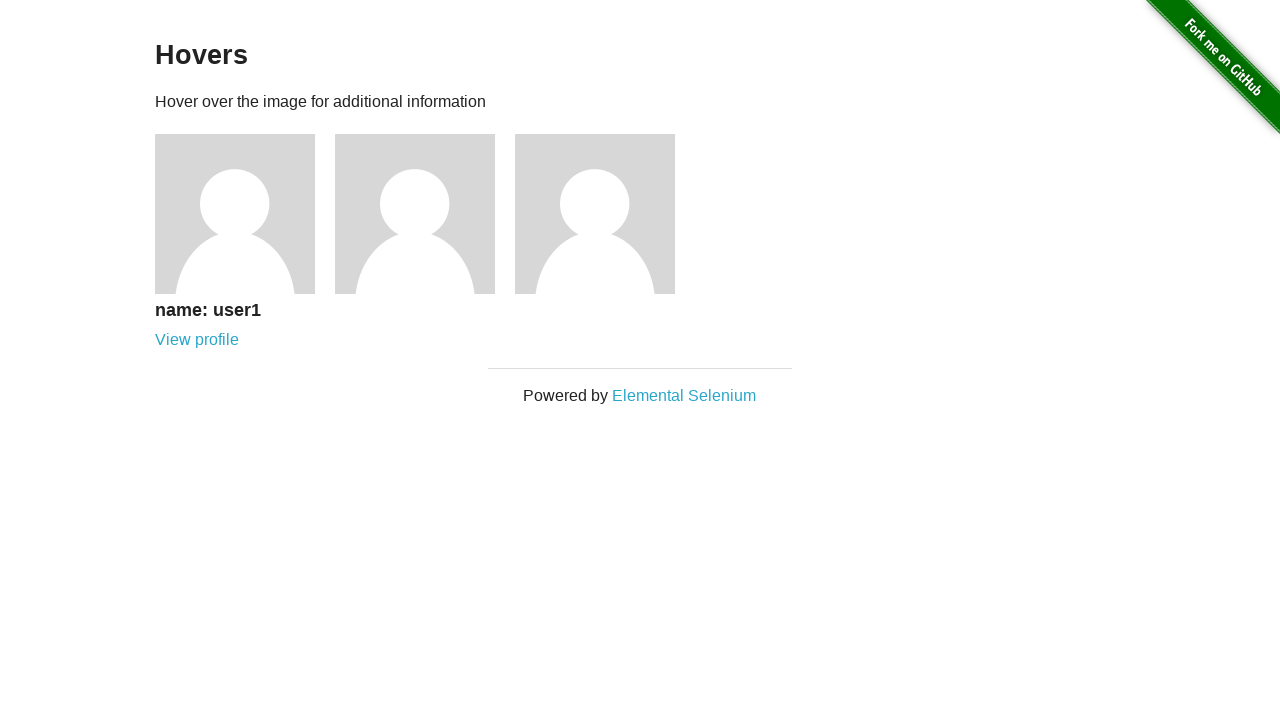

Verified that the caption is now visible after hovering
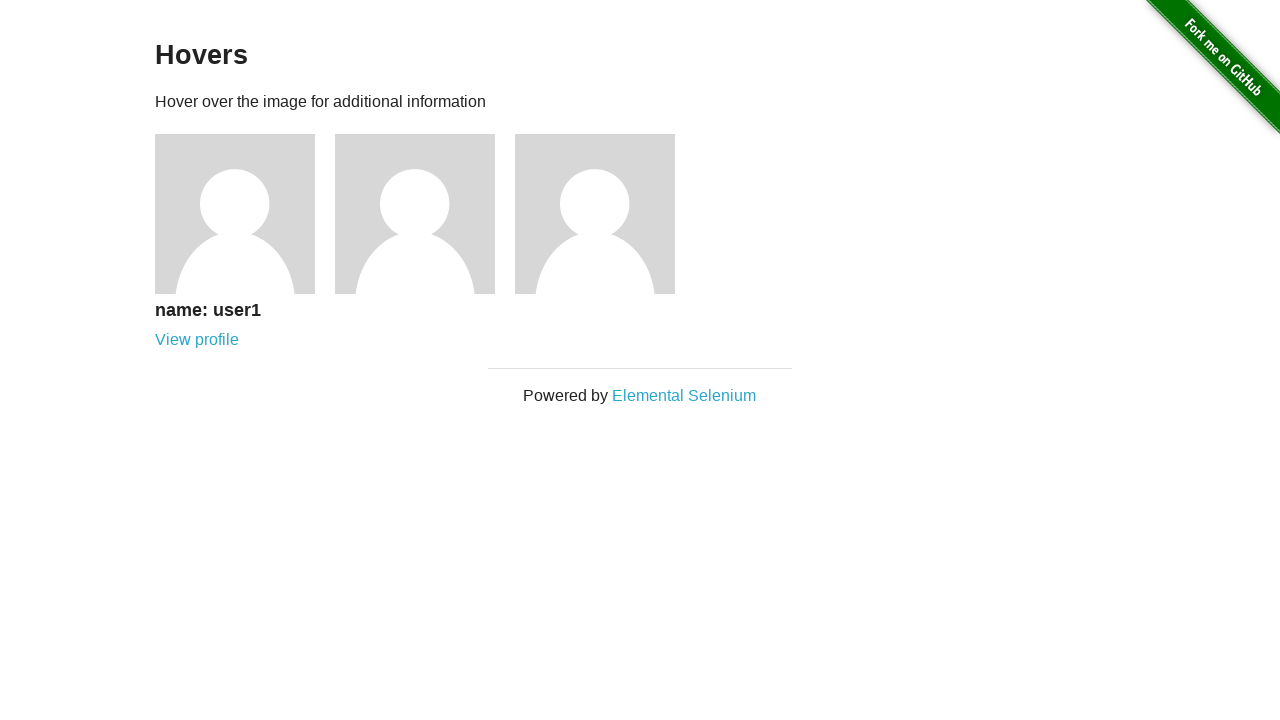

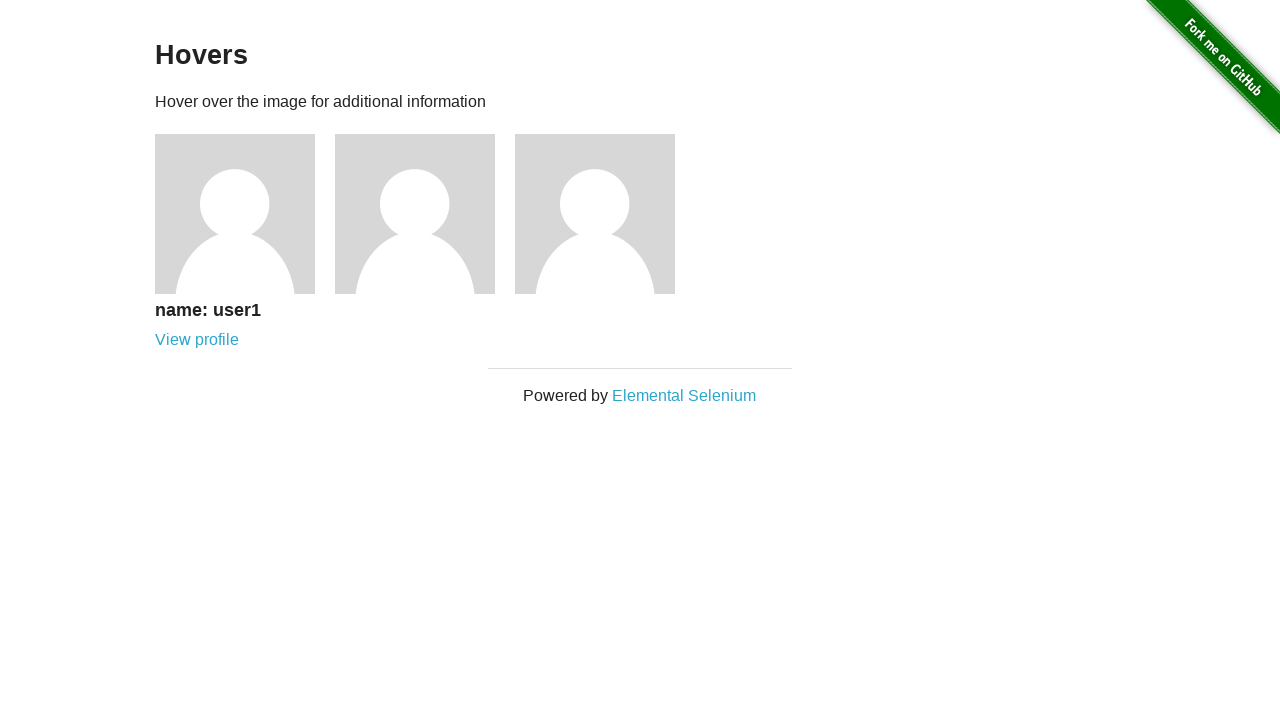